Tests checkbox functionality by conditionally clicking checkboxes if they are not already selected and verifying the checkbox states

Starting URL: https://testcenter.techproeducation.com/index.php?page=checkboxes

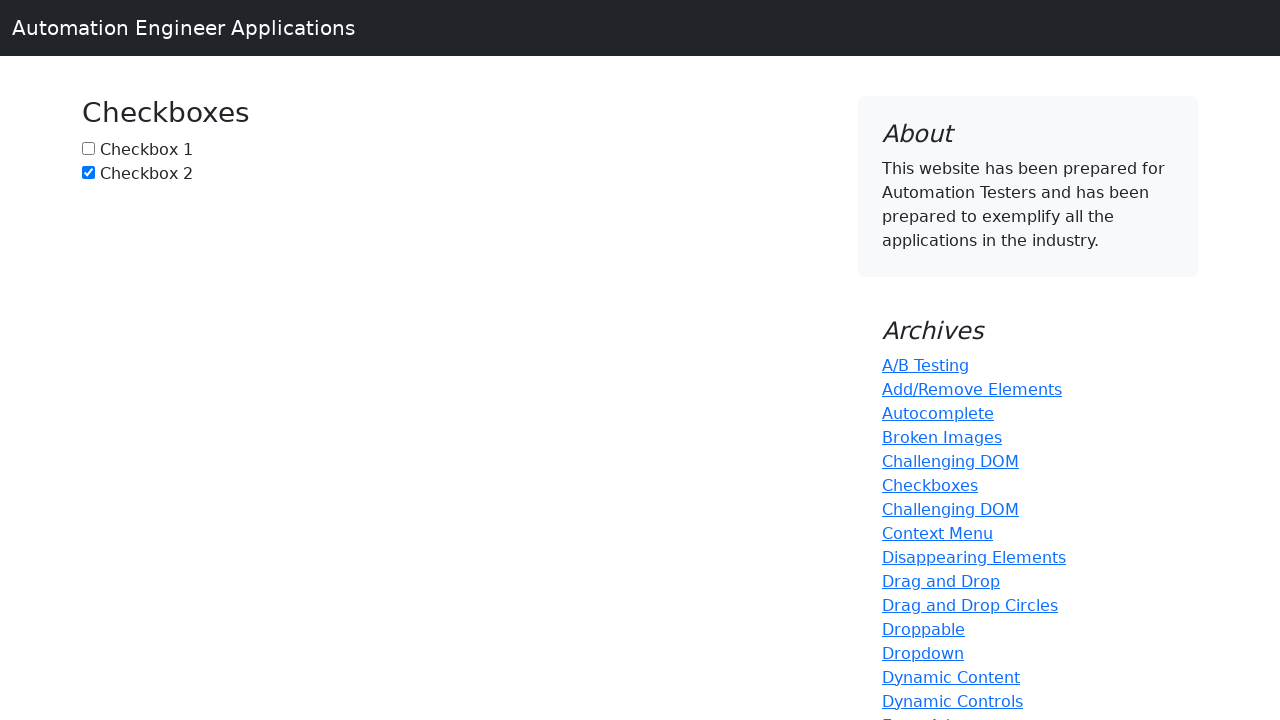

Navigated to checkbox test page
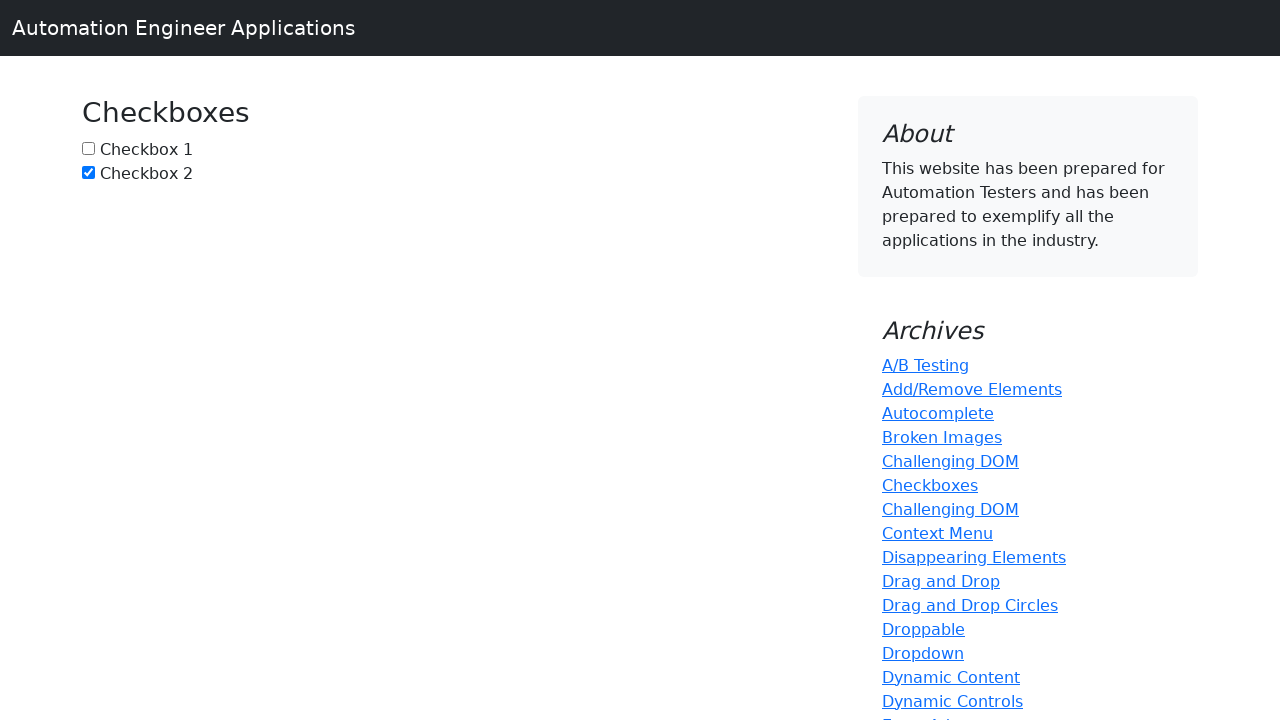

Located checkbox1 element
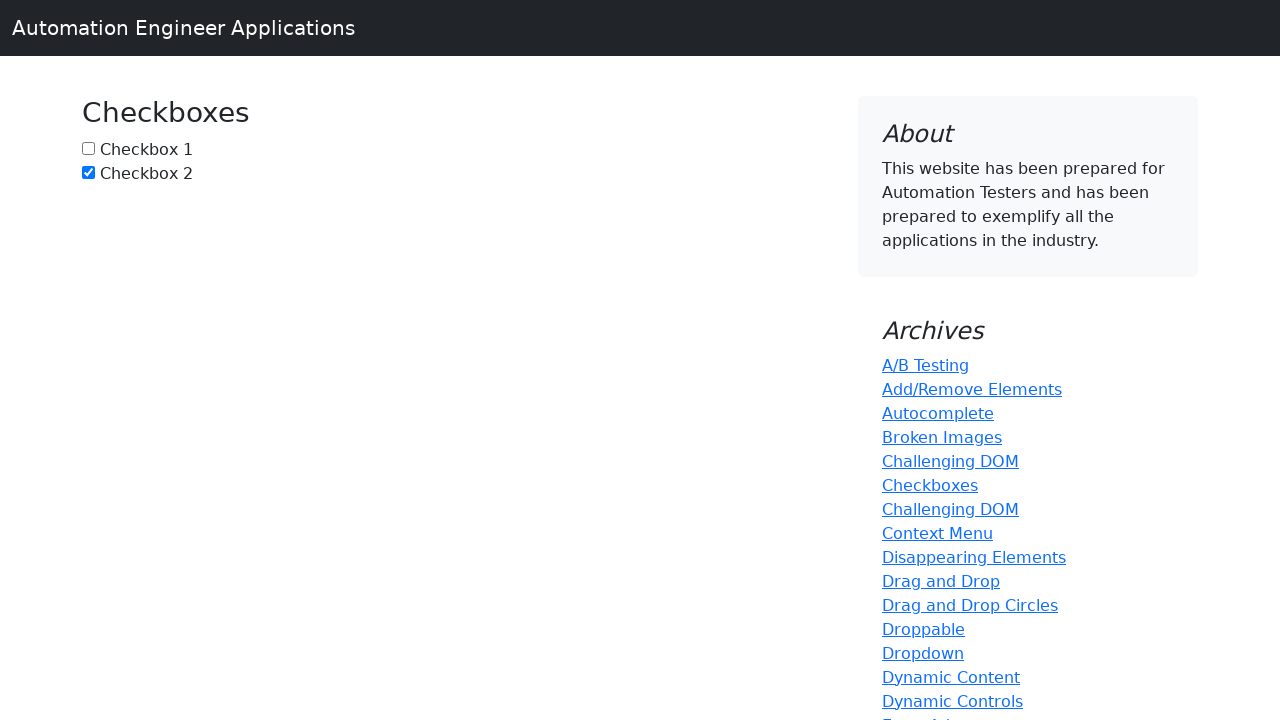

Located checkbox2 element
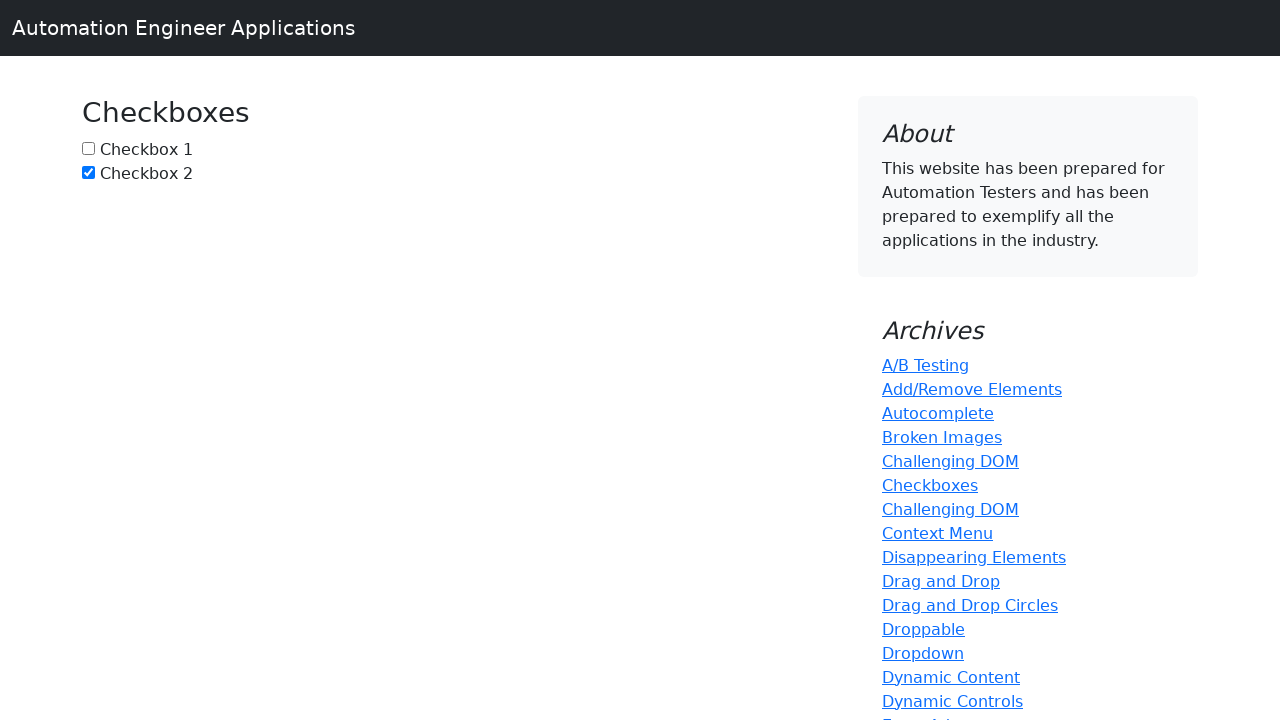

Checked checkbox1 state - it was not selected
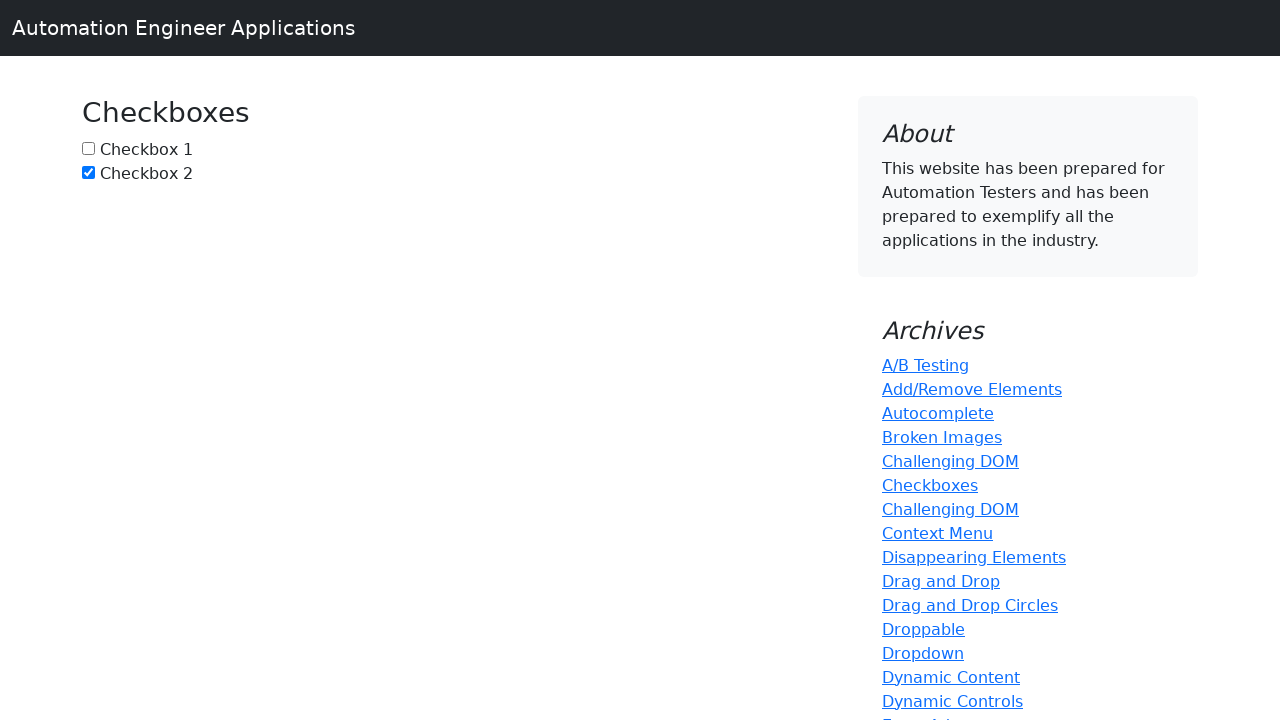

Clicked checkbox1 to select it at (88, 148) on #box1
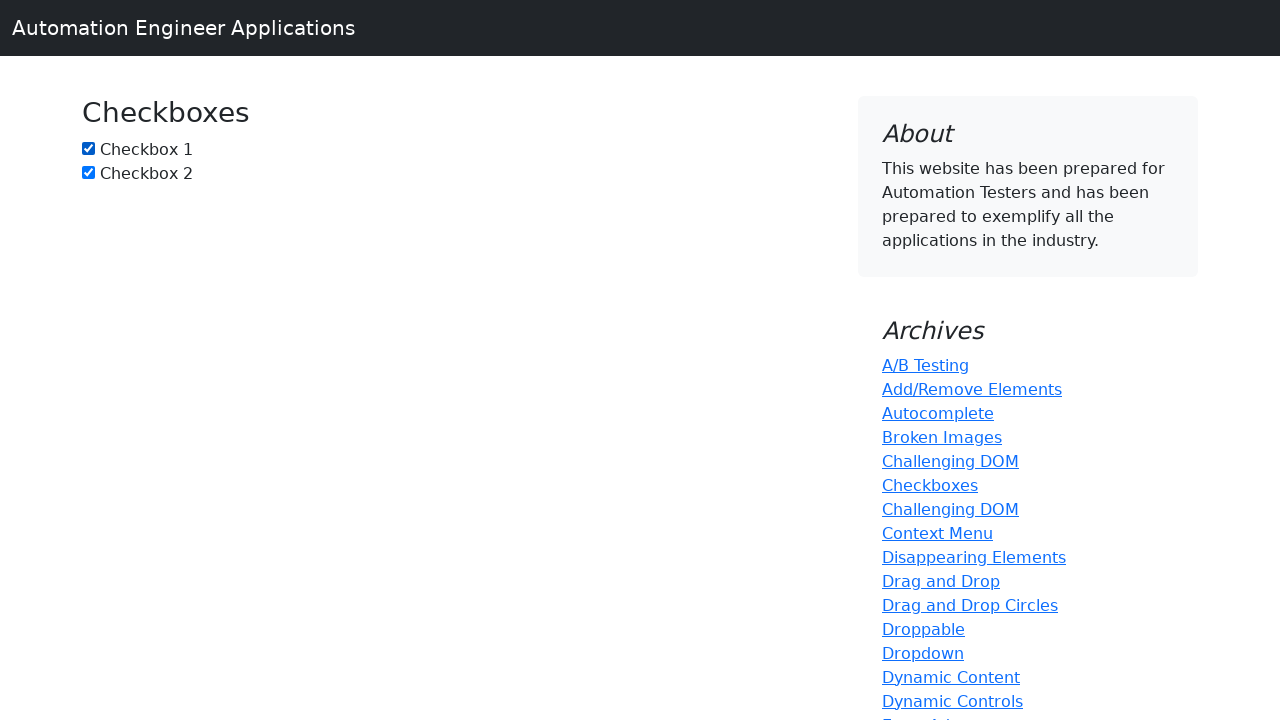

Checked checkbox2 state - it was already selected
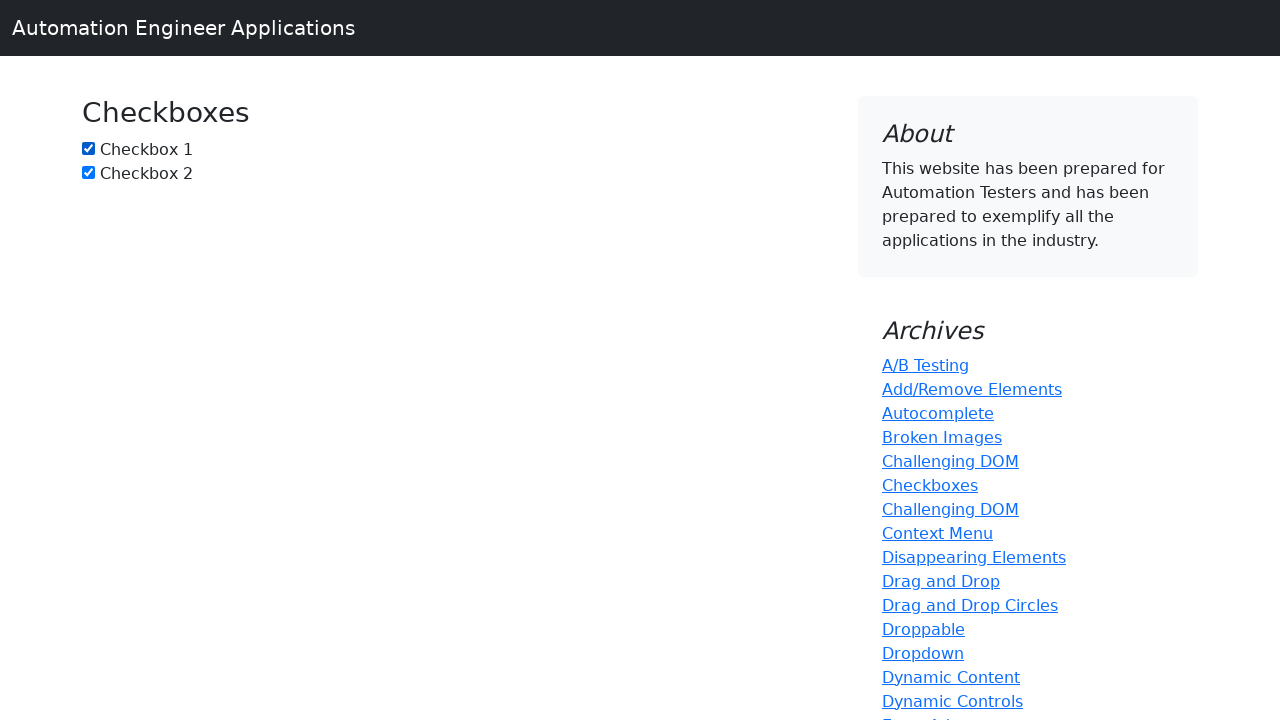

Verified that checkbox1 is checked
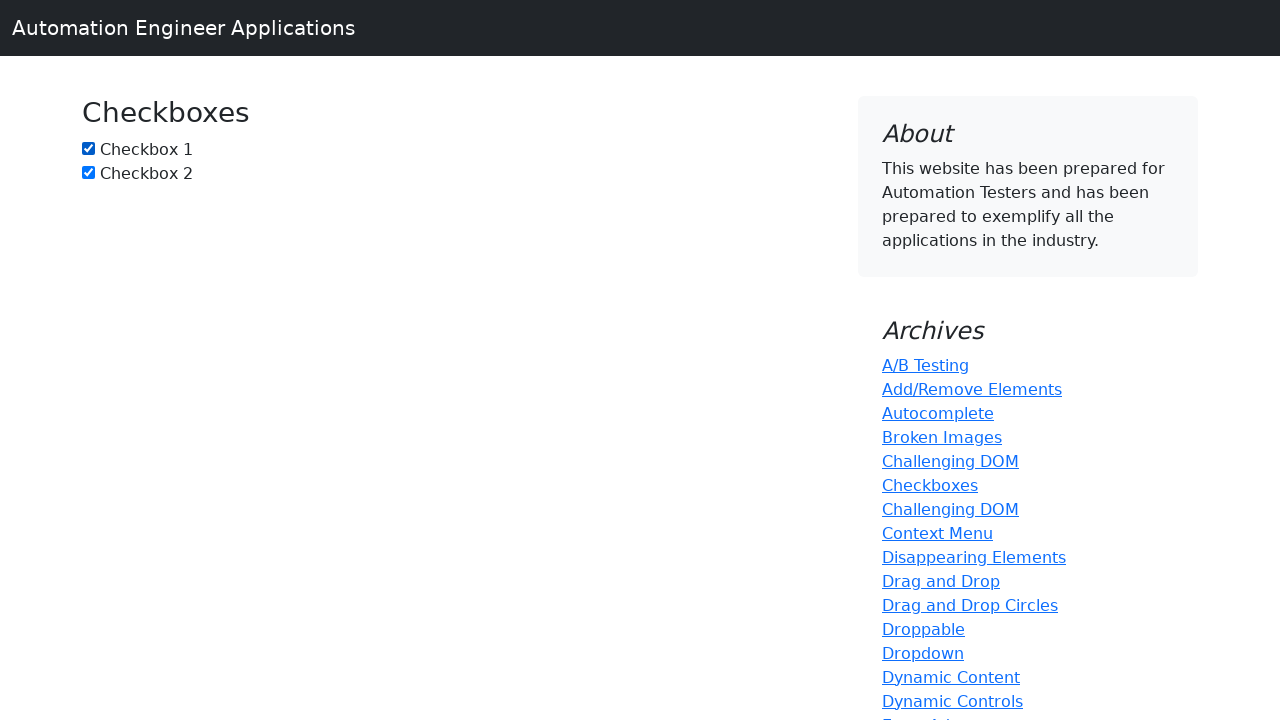

Verified that checkbox2 is checked
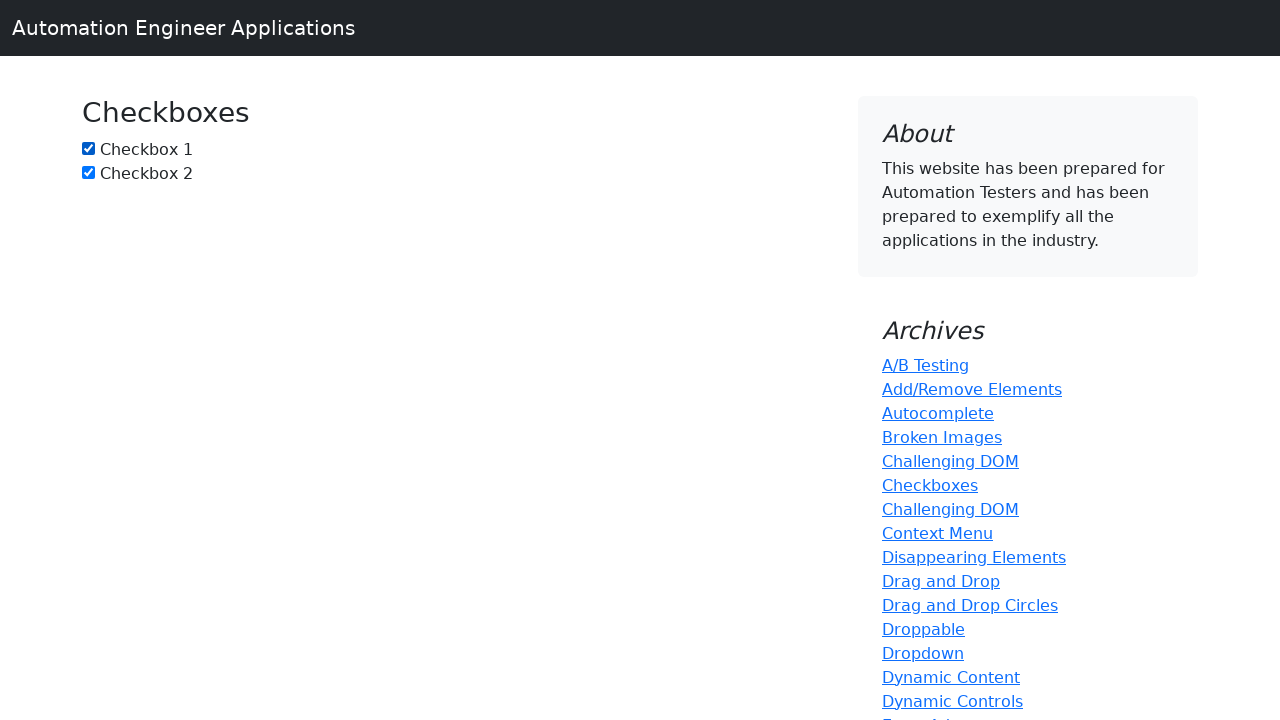

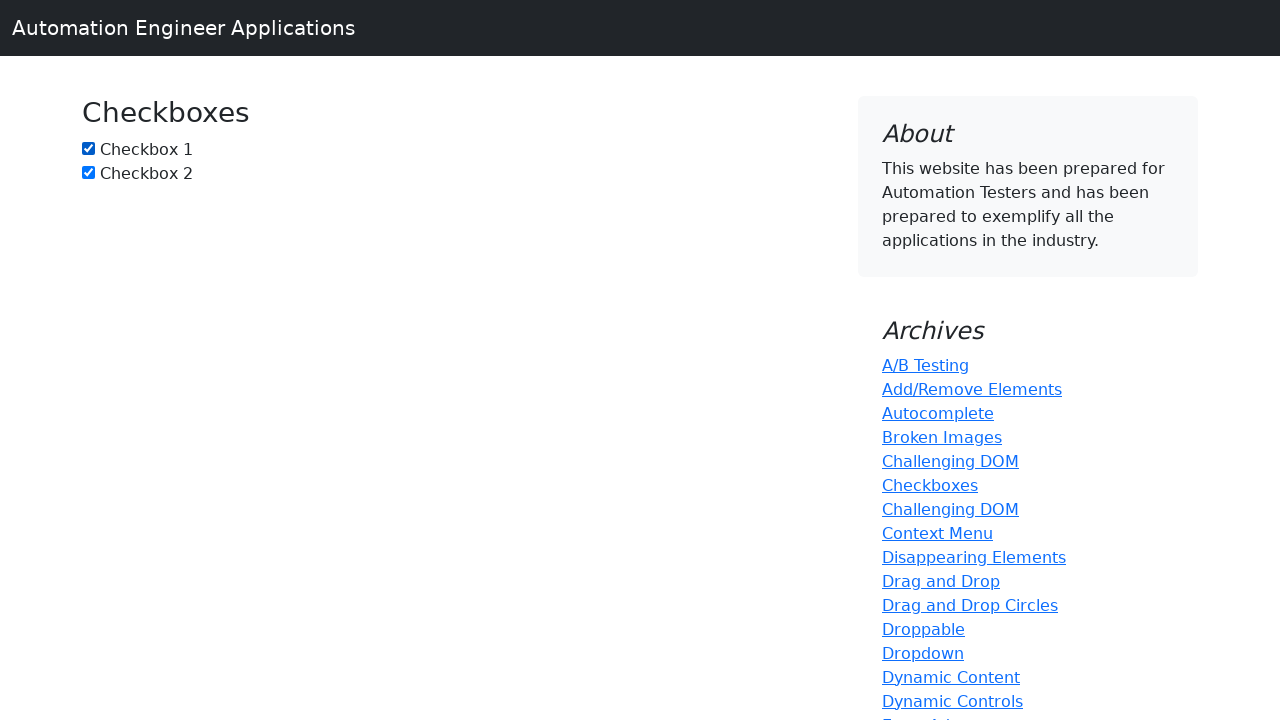